Tests filling out a text box form on DemoQA using CSS substring selectors to locate input fields for name and email

Starting URL: https://demoqa.com/text-box

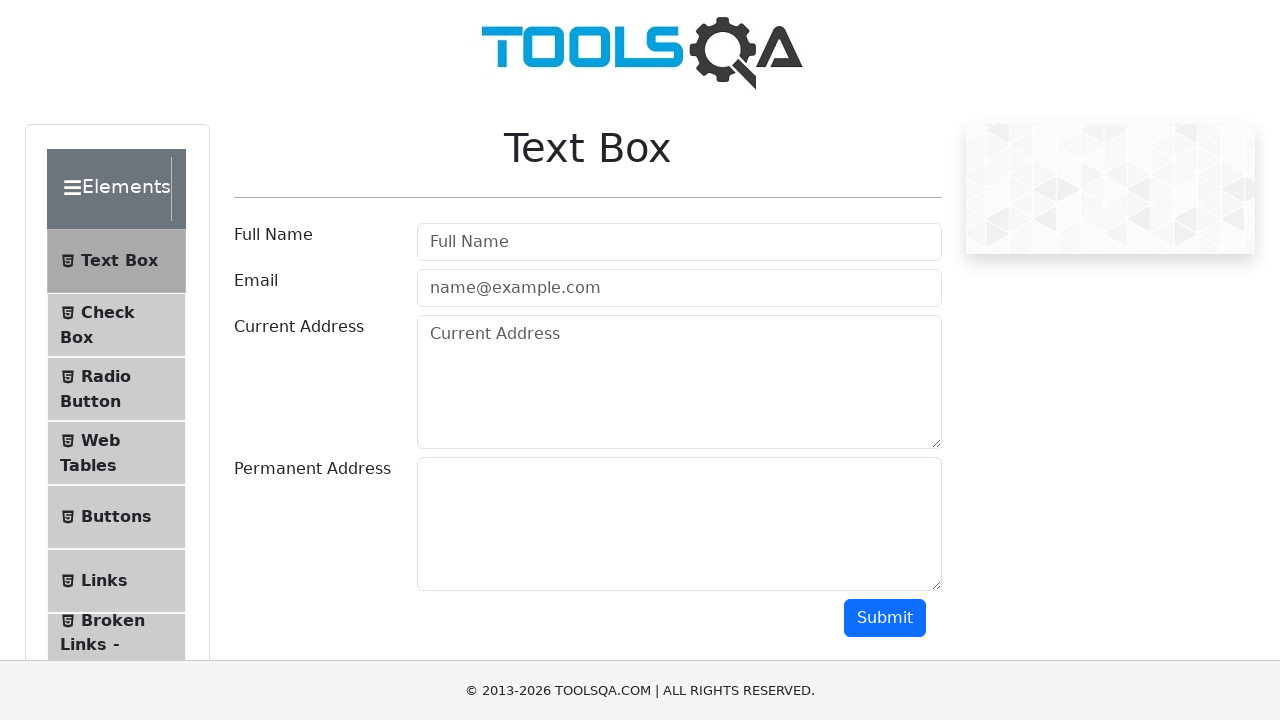

Filled name field with 'Rajesh' using CSS substring selector [id*='me'] on input[id*='me']
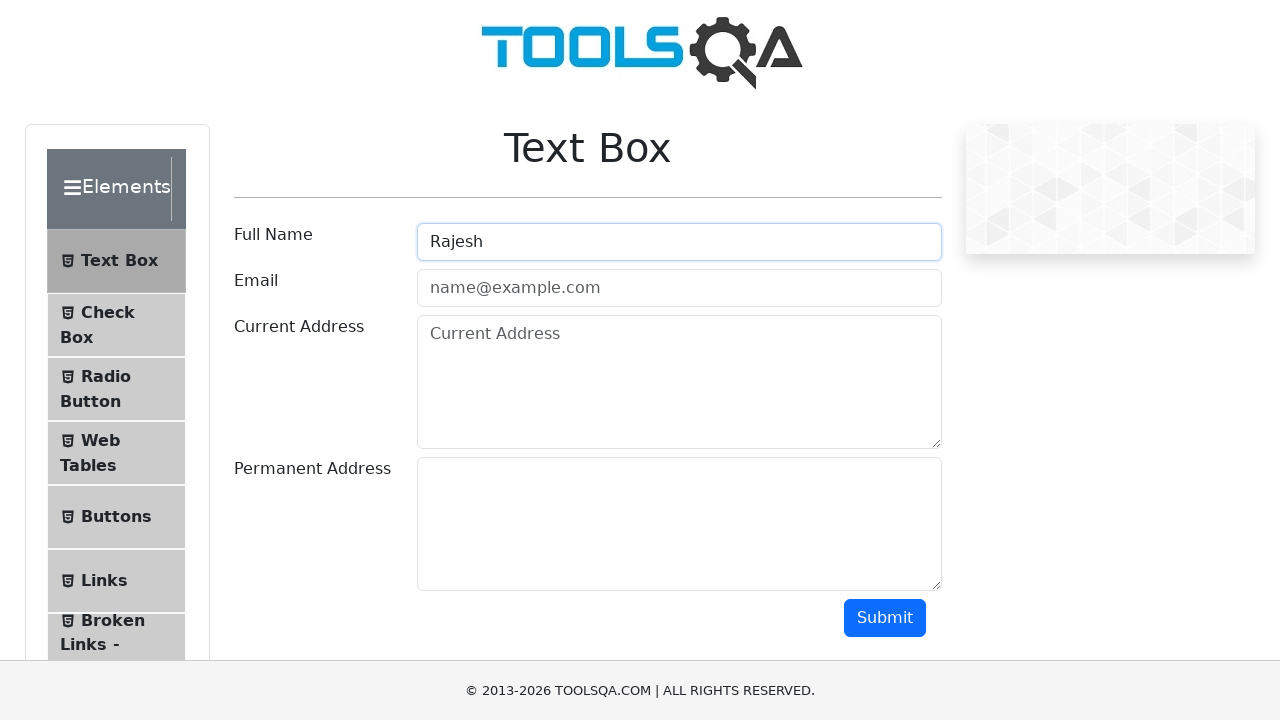

Filled email field with 'rajesh.kumar@testmail.com' using CSS substring selector [id*='mail'] on input[id*='mail']
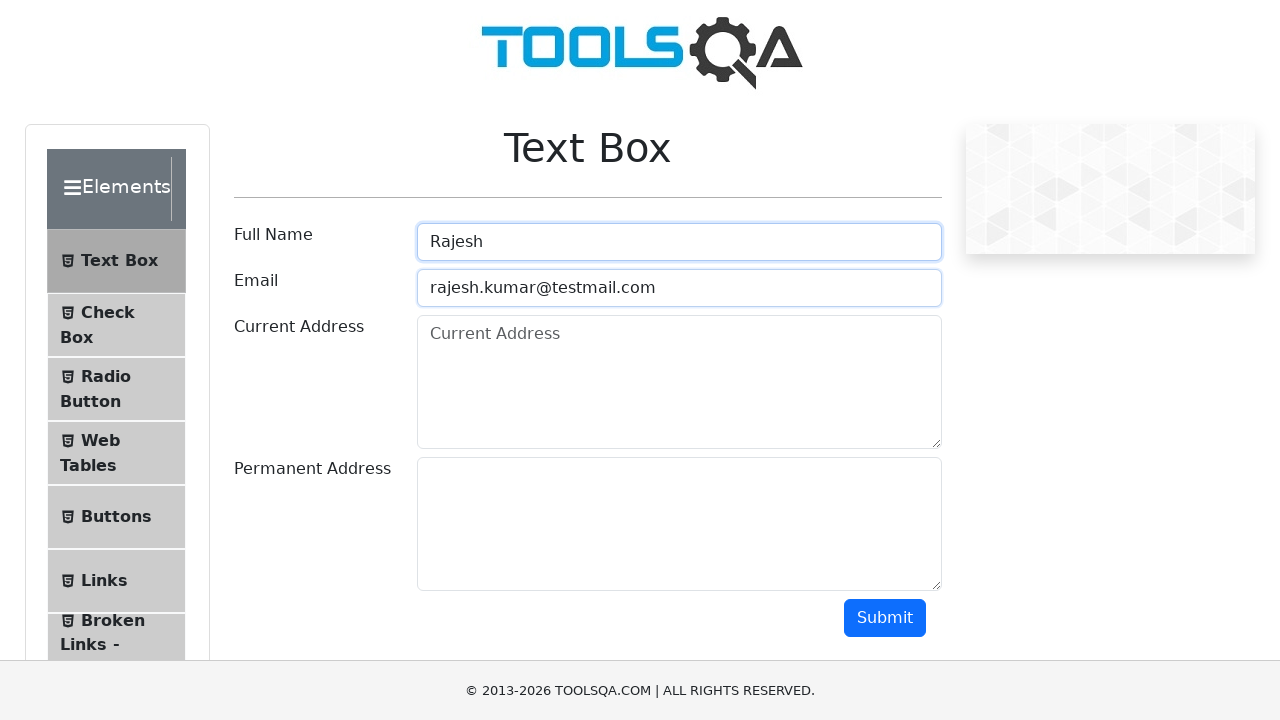

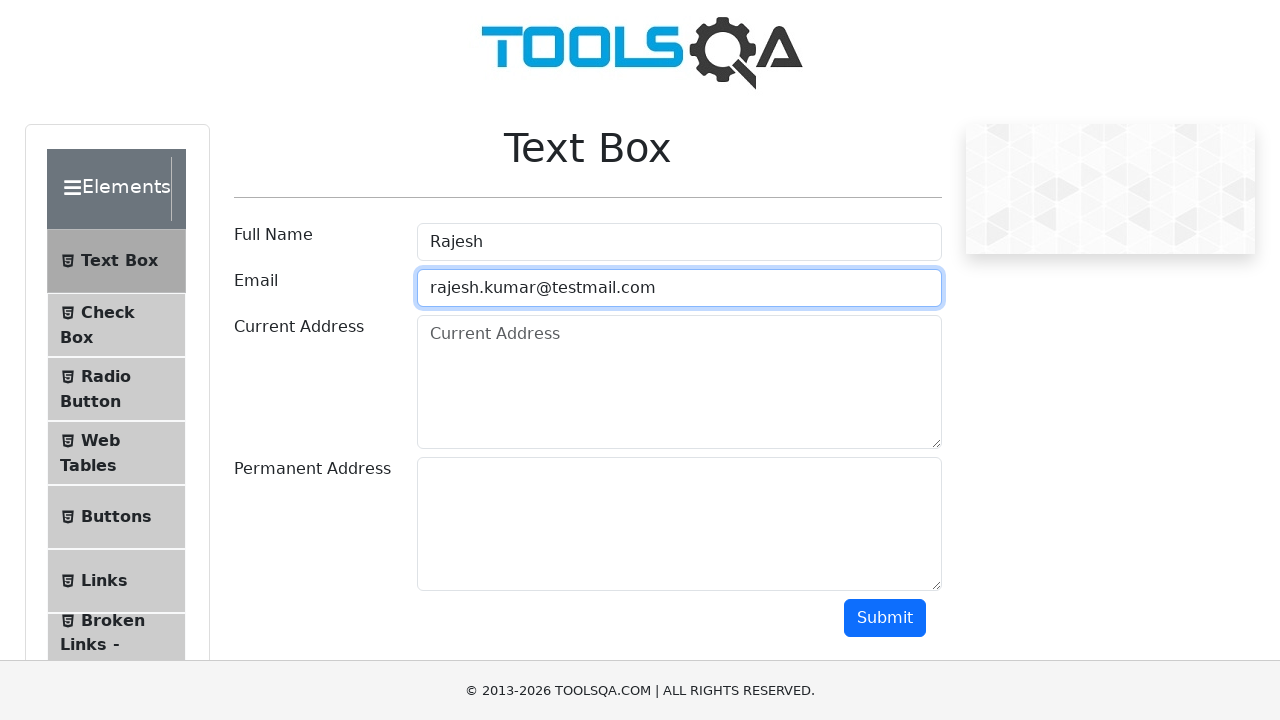